Tests shopping cart functionality by adding multiple products with different quantities (Stuffed Frog x2, Fluffy Bunny x5, Valentine Bear x3), navigating to the cart, and verifying that prices, subtotals, and total are displayed correctly.

Starting URL: https://jupiter.cloud.planittesting.com/#/shop

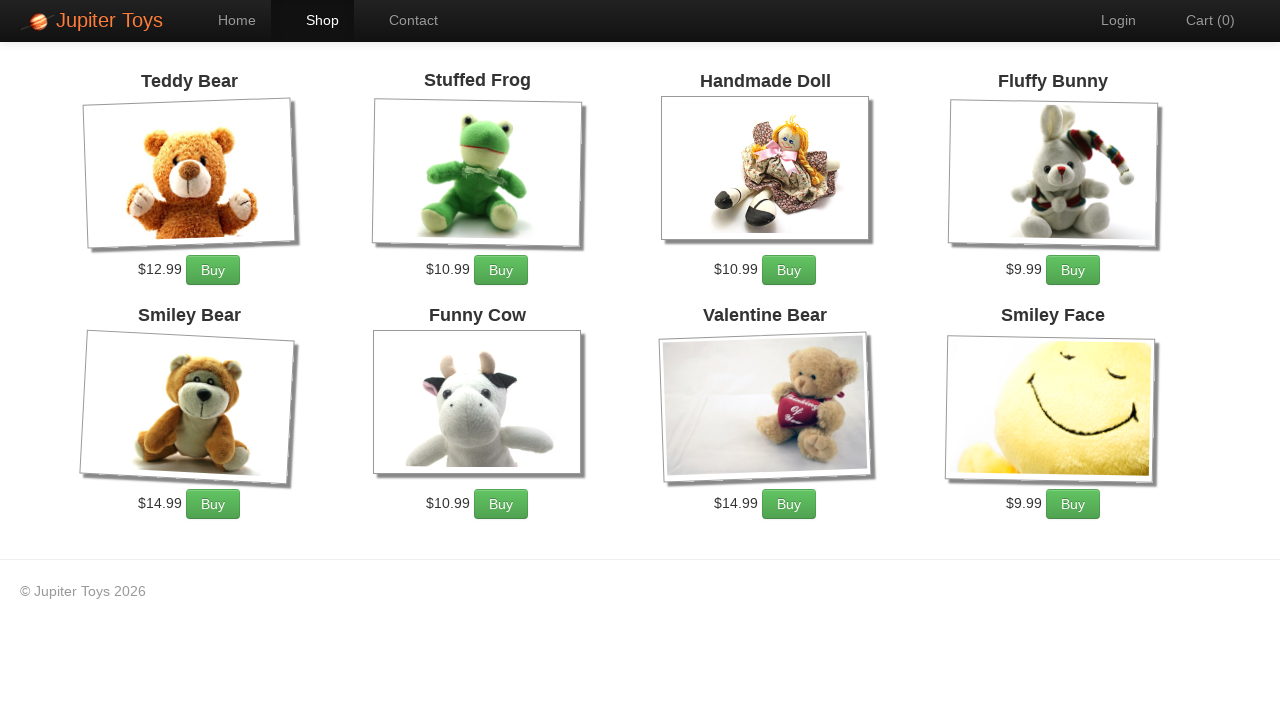

Added Stuffed Frog to cart (1st time) at (501, 270) on li:has(h4:text('Stuffed Frog')) >> a.btn-success
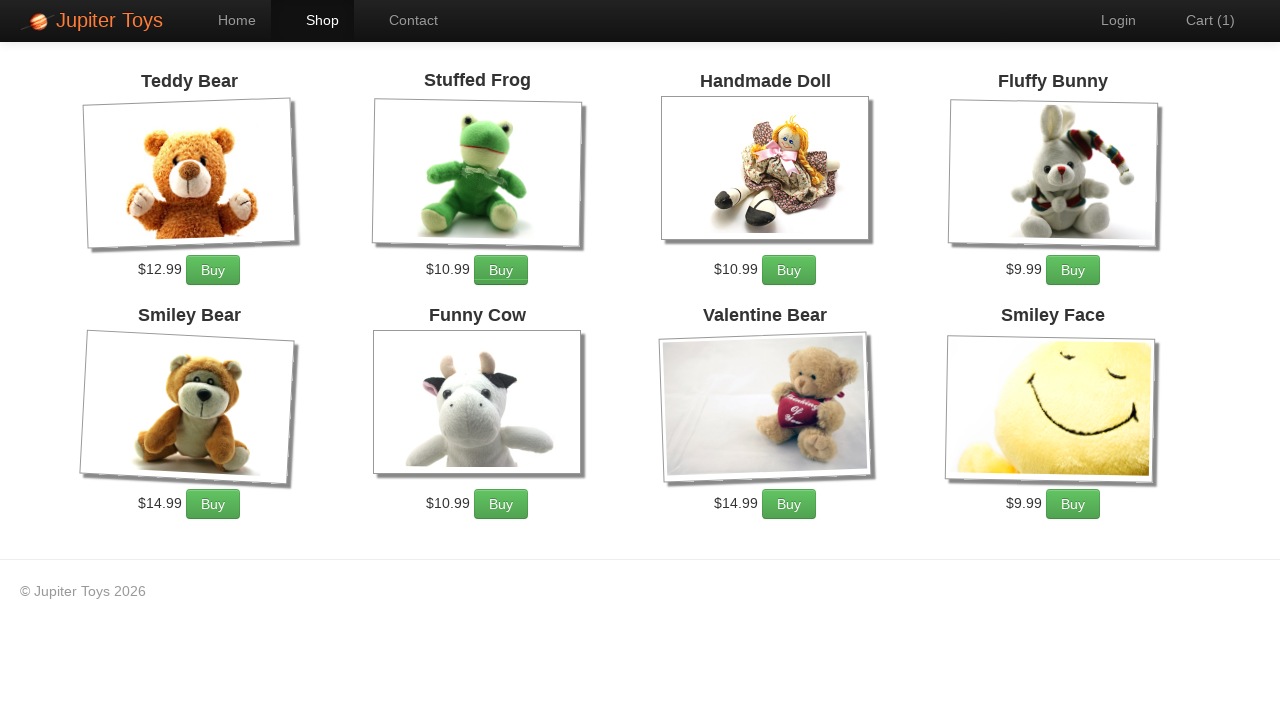

Added Stuffed Frog to cart (2nd time) at (501, 270) on li:has(h4:text('Stuffed Frog')) >> a.btn-success
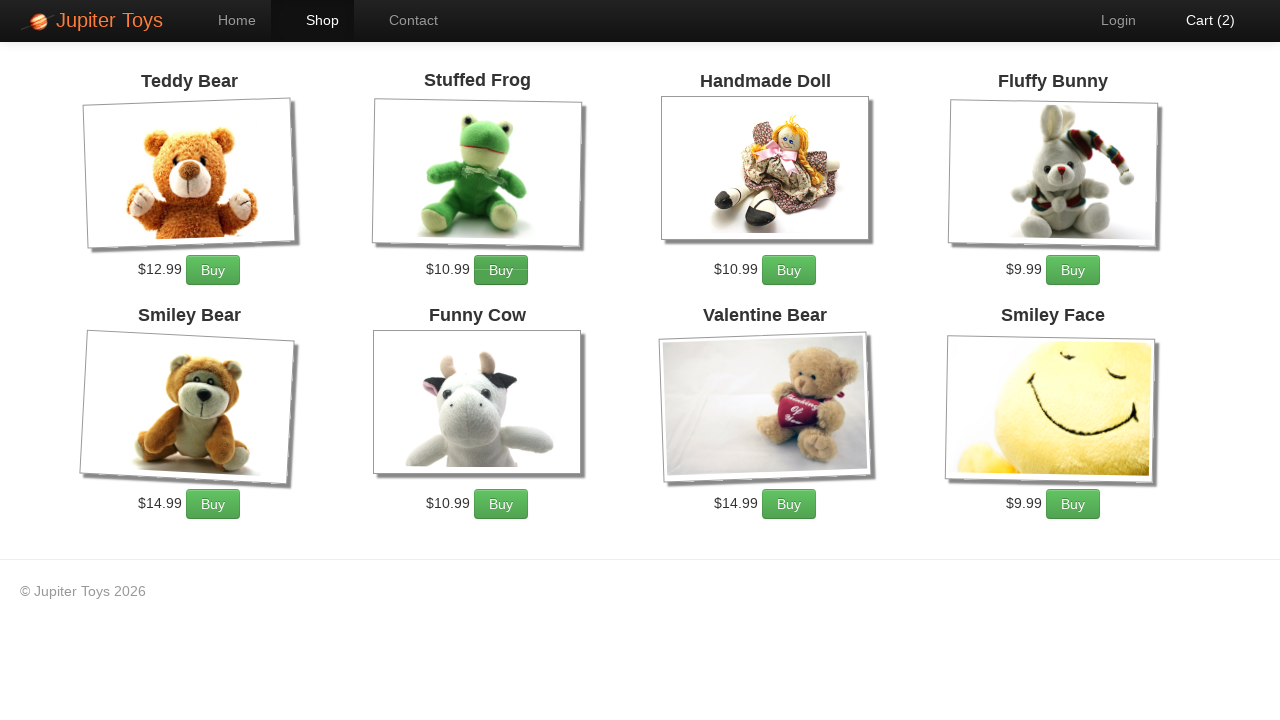

Added Fluffy Bunny to cart at (1073, 270) on li:has(h4:text('Fluffy Bunny')) >> a.btn-success
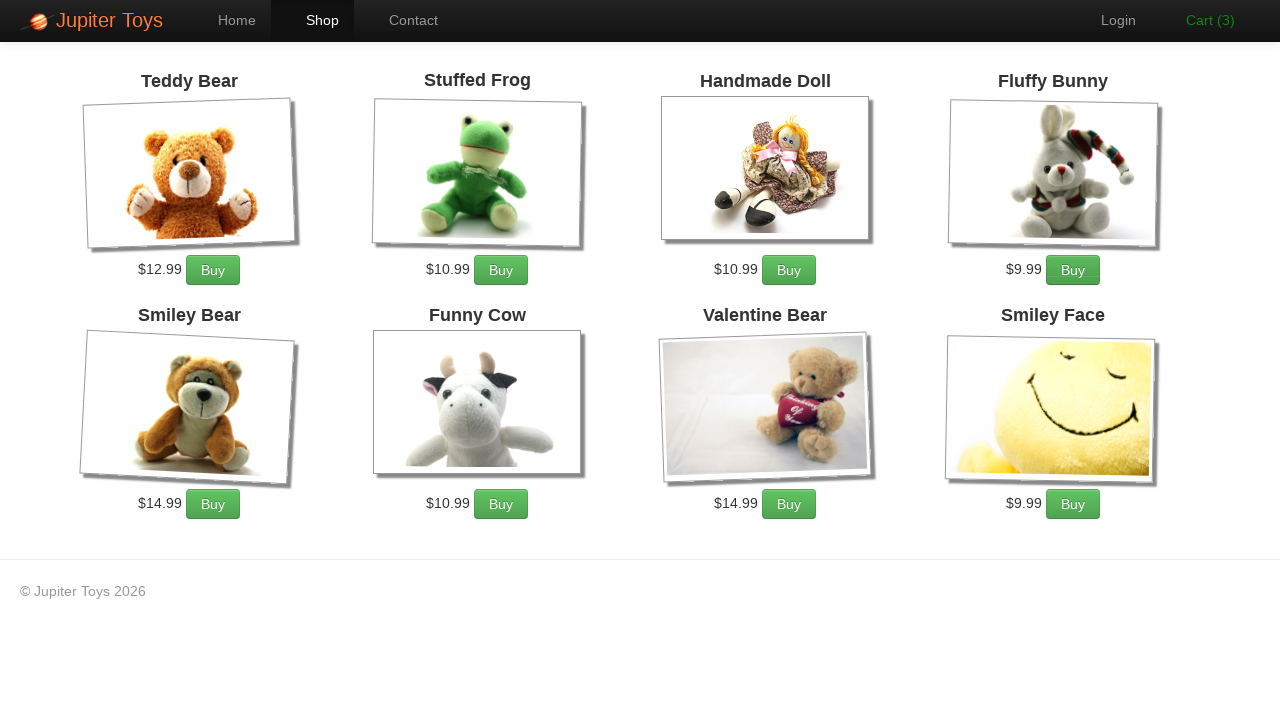

Added Fluffy Bunny to cart at (1073, 270) on li:has(h4:text('Fluffy Bunny')) >> a.btn-success
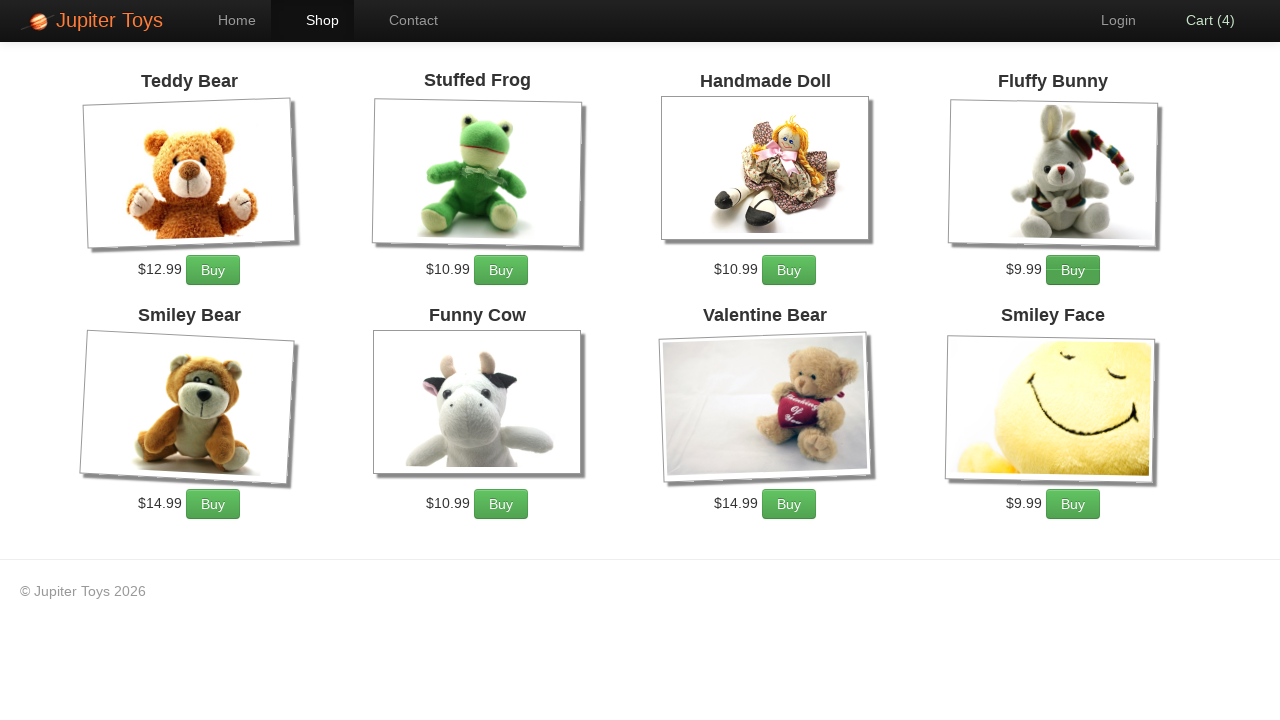

Added Fluffy Bunny to cart at (1073, 270) on li:has(h4:text('Fluffy Bunny')) >> a.btn-success
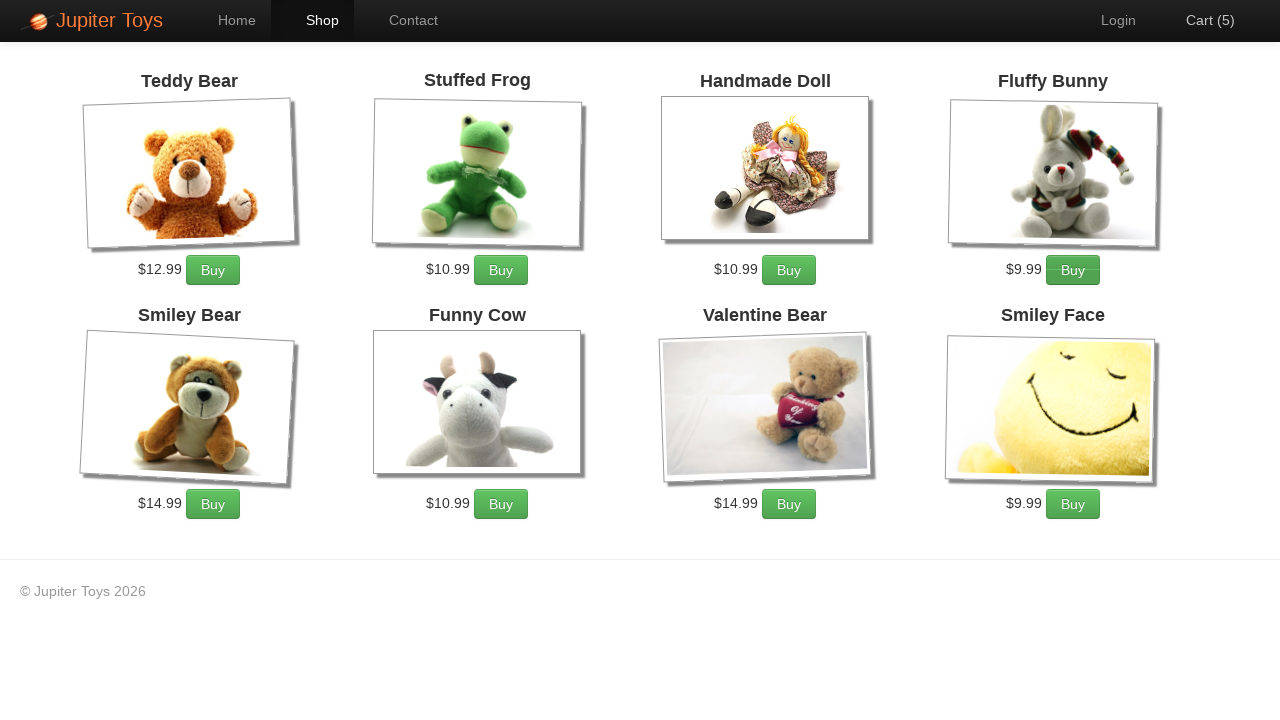

Added Fluffy Bunny to cart at (1073, 270) on li:has(h4:text('Fluffy Bunny')) >> a.btn-success
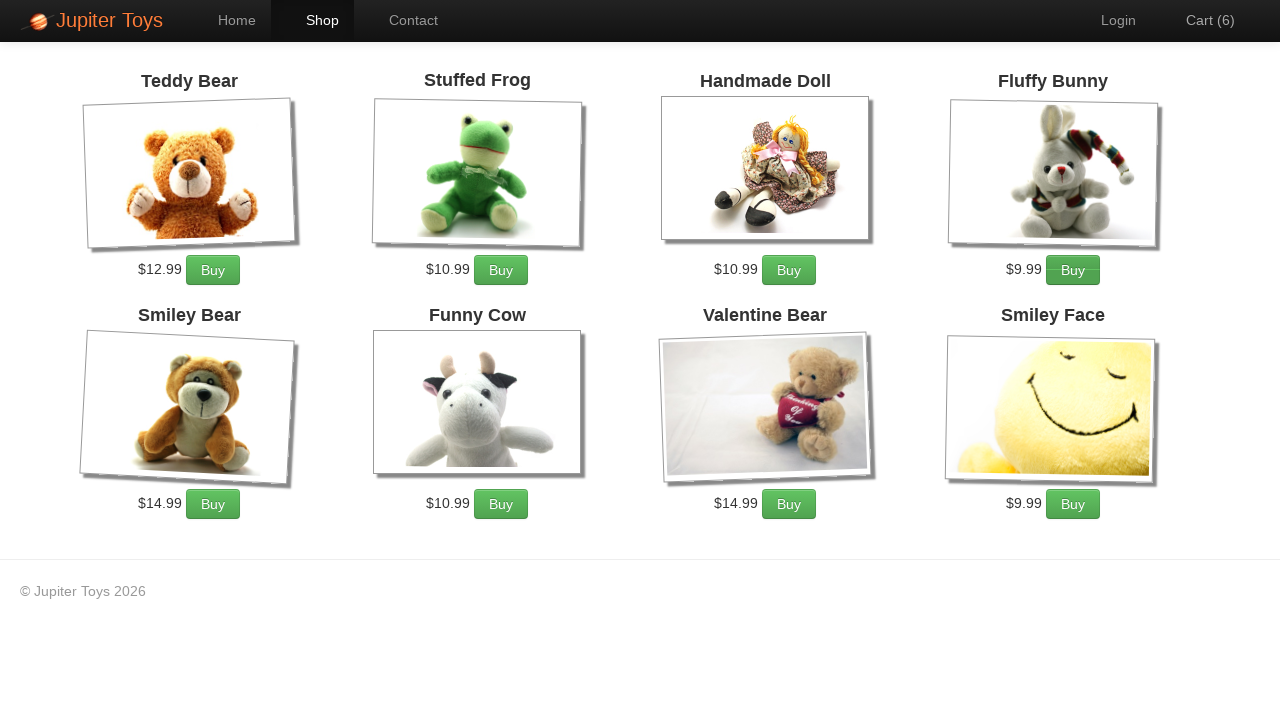

Added Fluffy Bunny to cart at (1073, 270) on li:has(h4:text('Fluffy Bunny')) >> a.btn-success
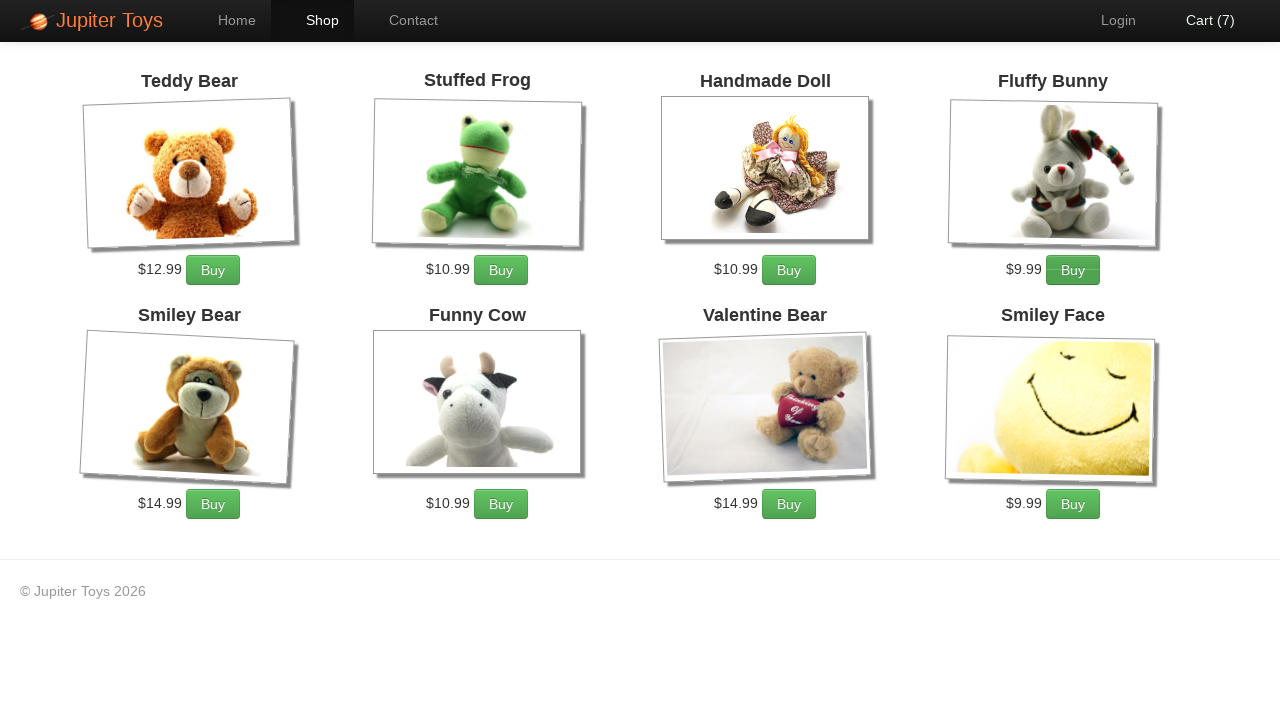

Added Valentine Bear to cart at (789, 504) on li:has(h4:text('Valentine Bear')) >> a.btn-success
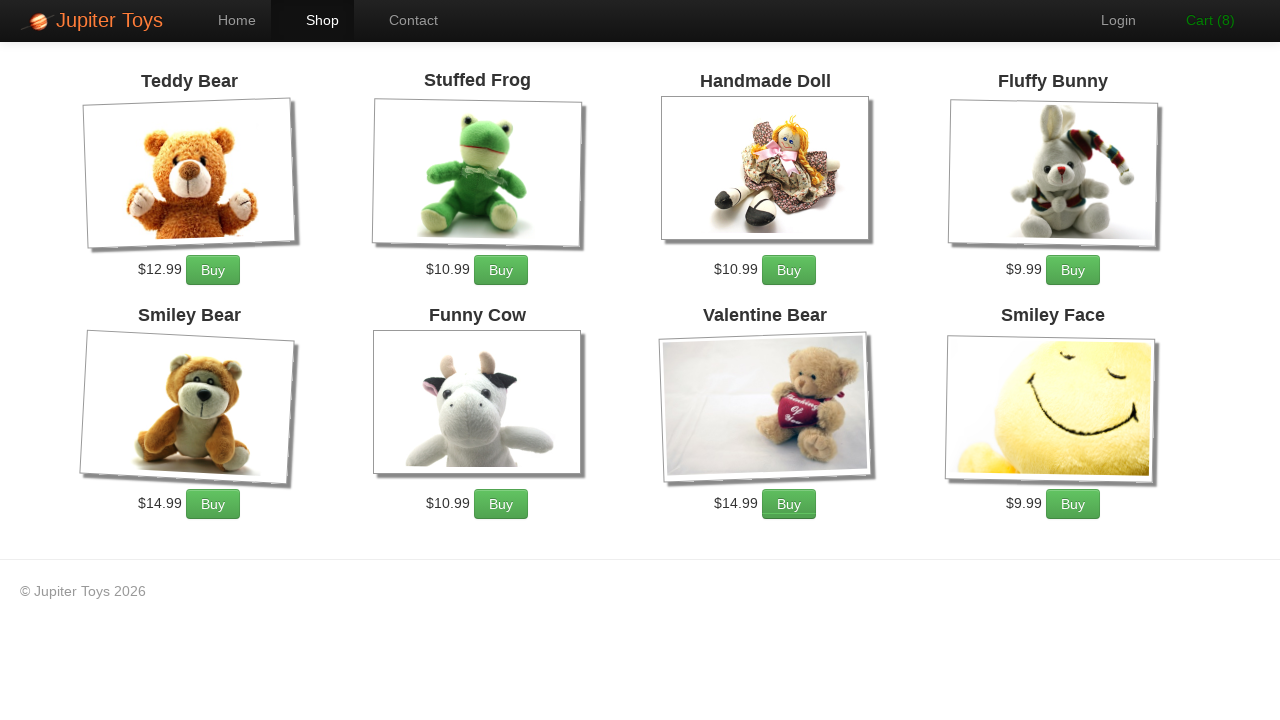

Added Valentine Bear to cart at (789, 504) on li:has(h4:text('Valentine Bear')) >> a.btn-success
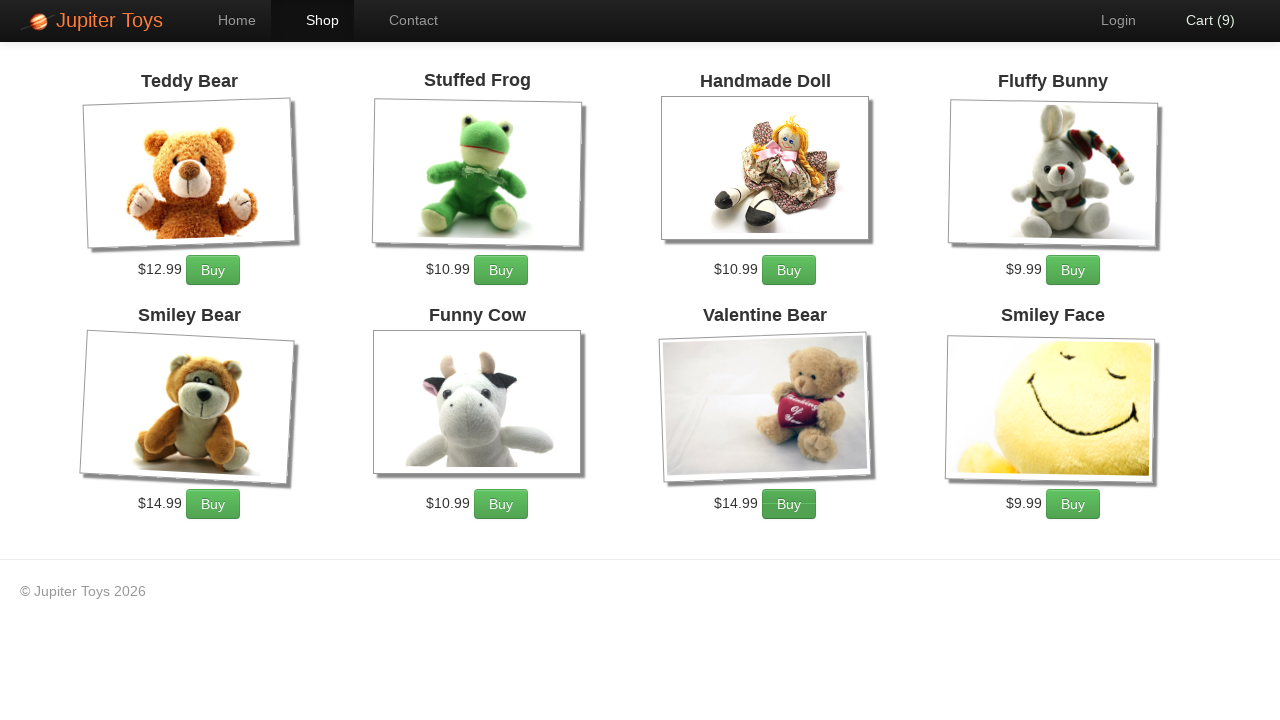

Added Valentine Bear to cart at (789, 504) on li:has(h4:text('Valentine Bear')) >> a.btn-success
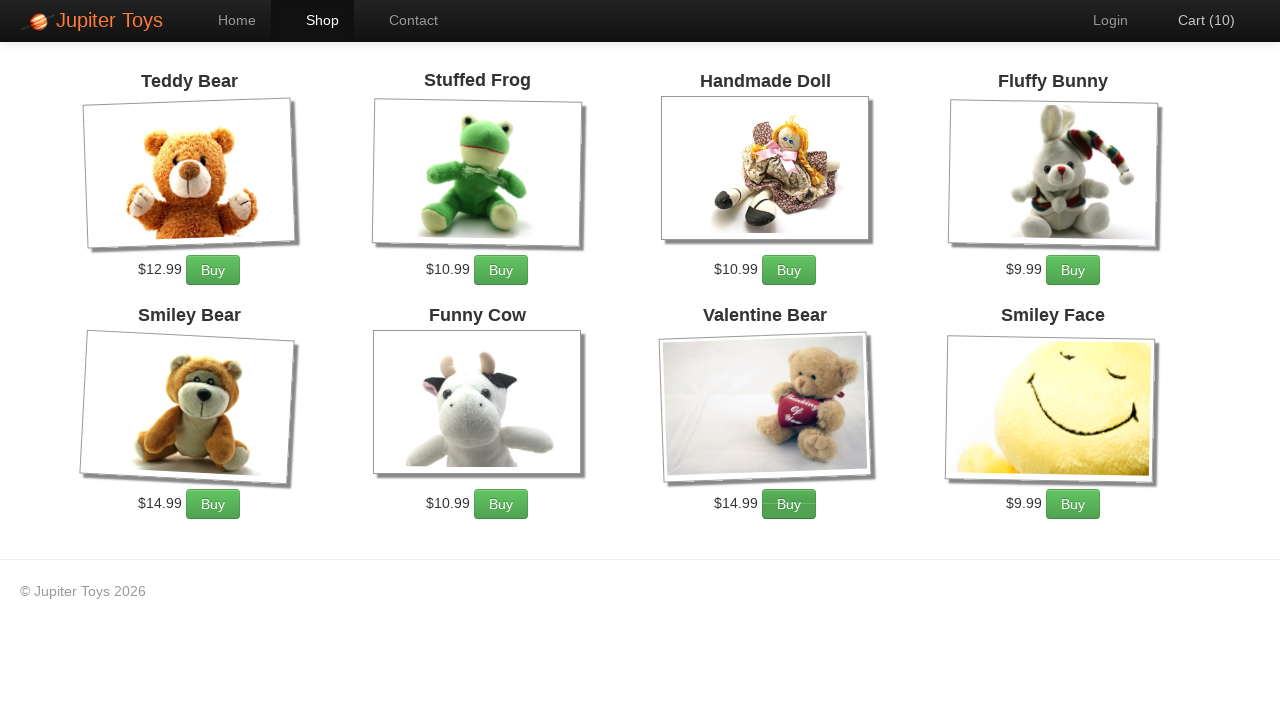

Navigated to cart page at (1196, 20) on a[href='#/cart']
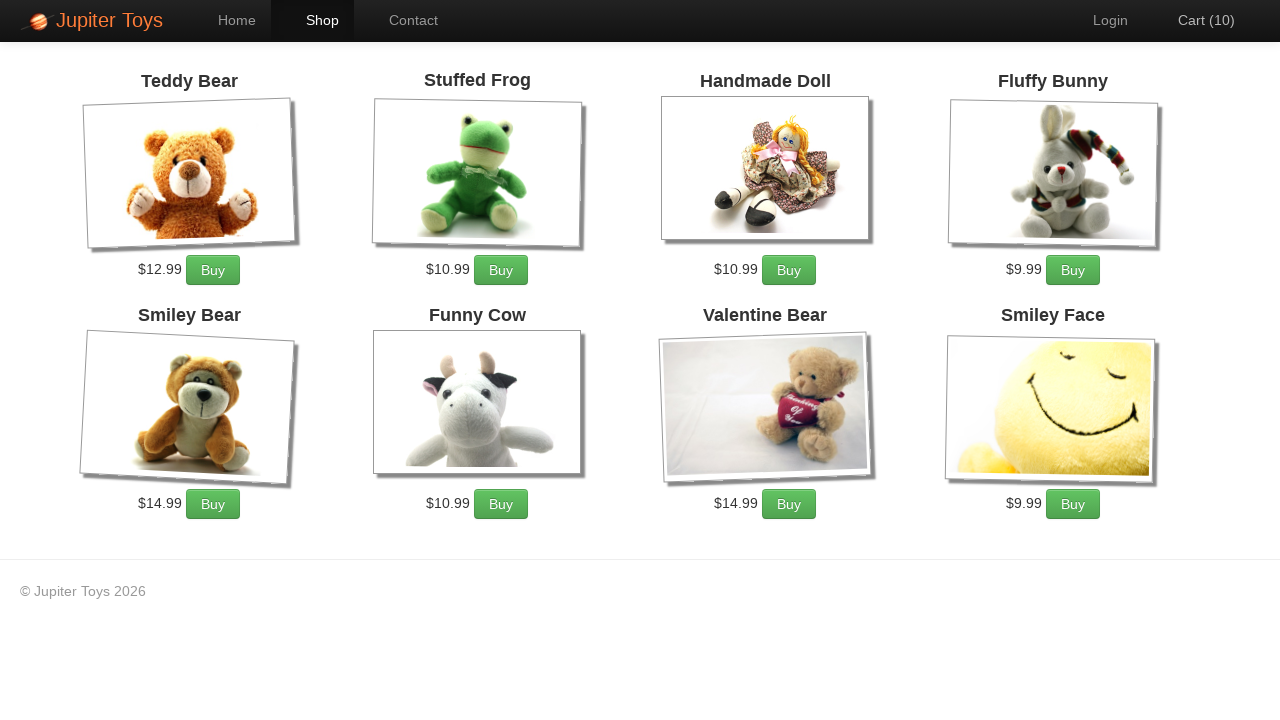

Cart page loaded with items table
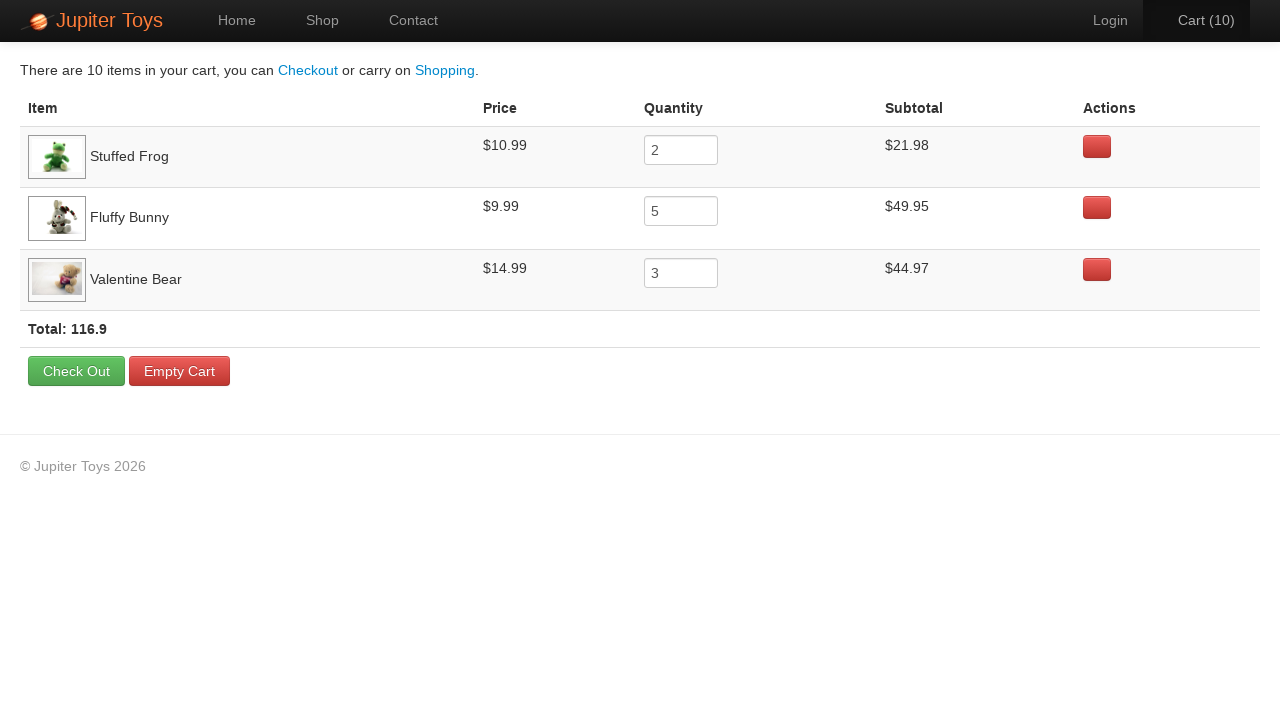

Verified Stuffed Frog appears in cart
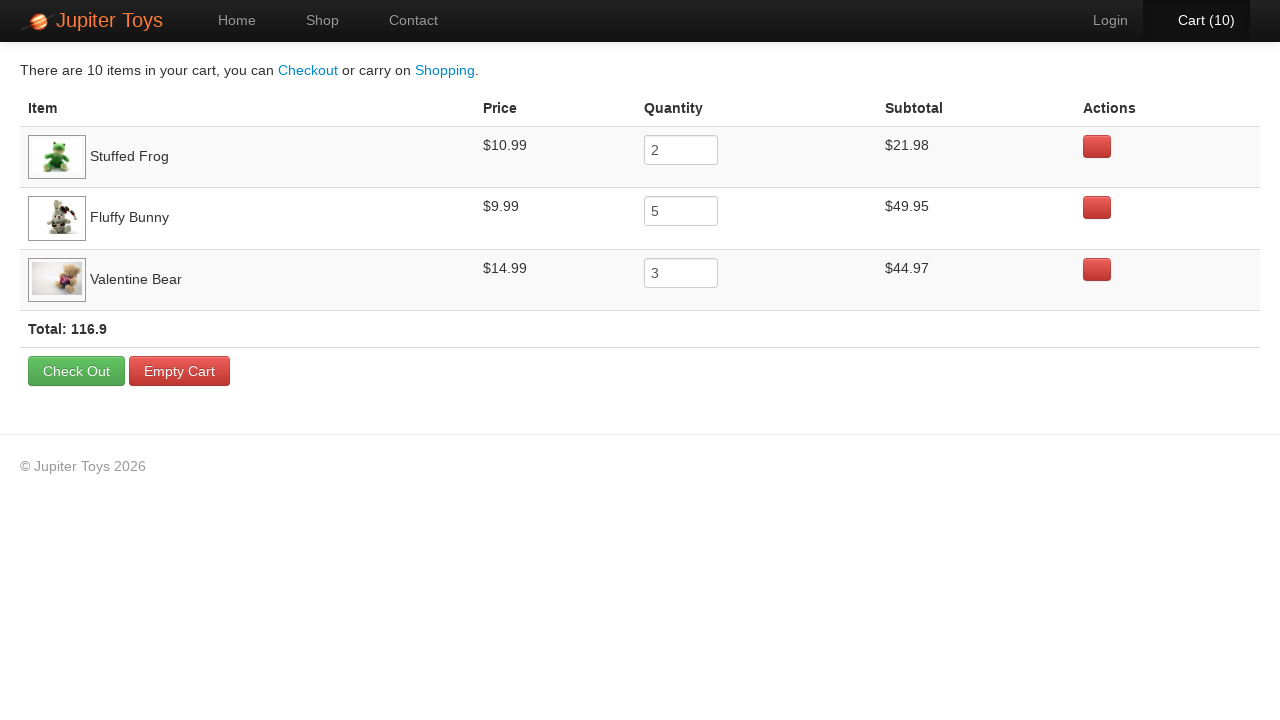

Verified Fluffy Bunny appears in cart
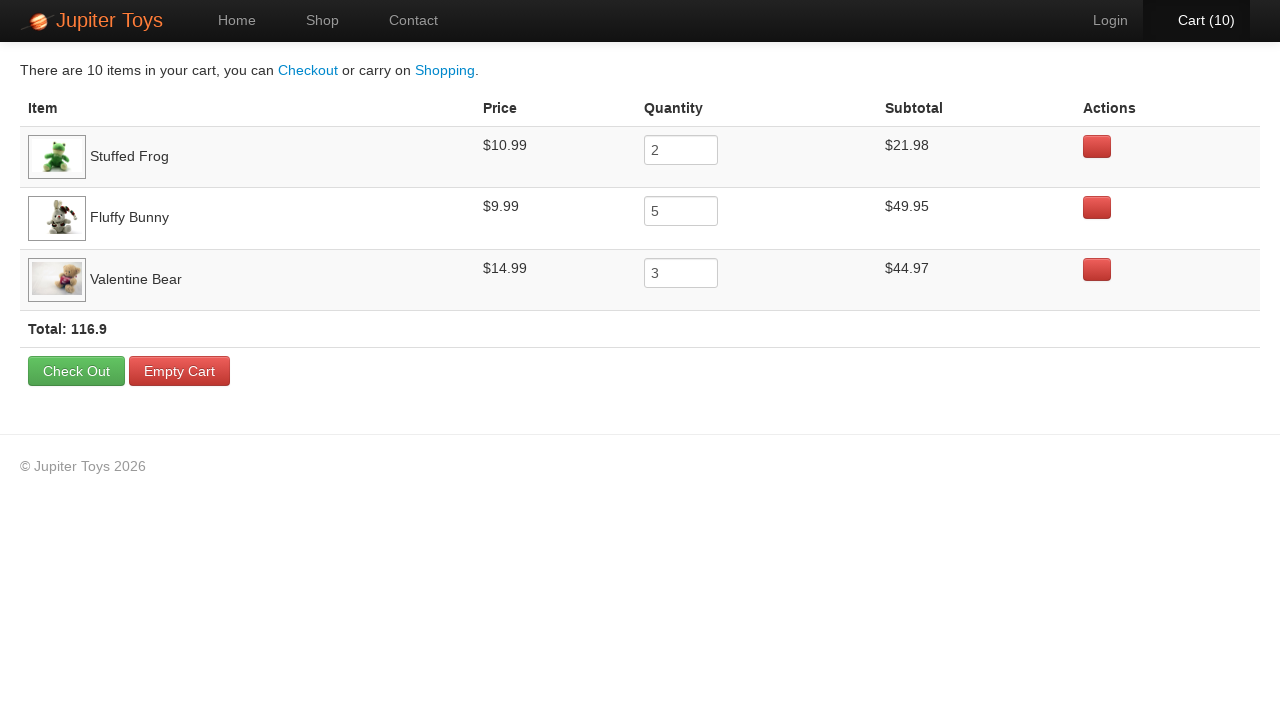

Verified Valentine Bear appears in cart
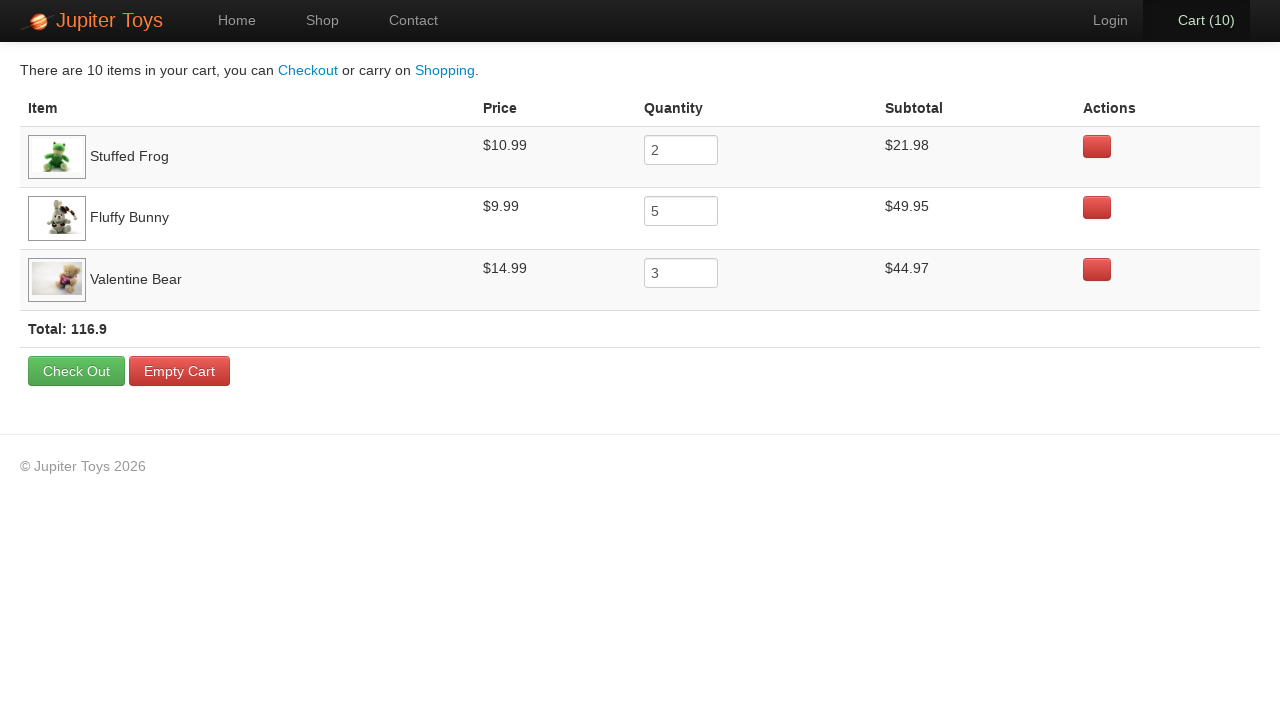

Verified total price is displayed in cart
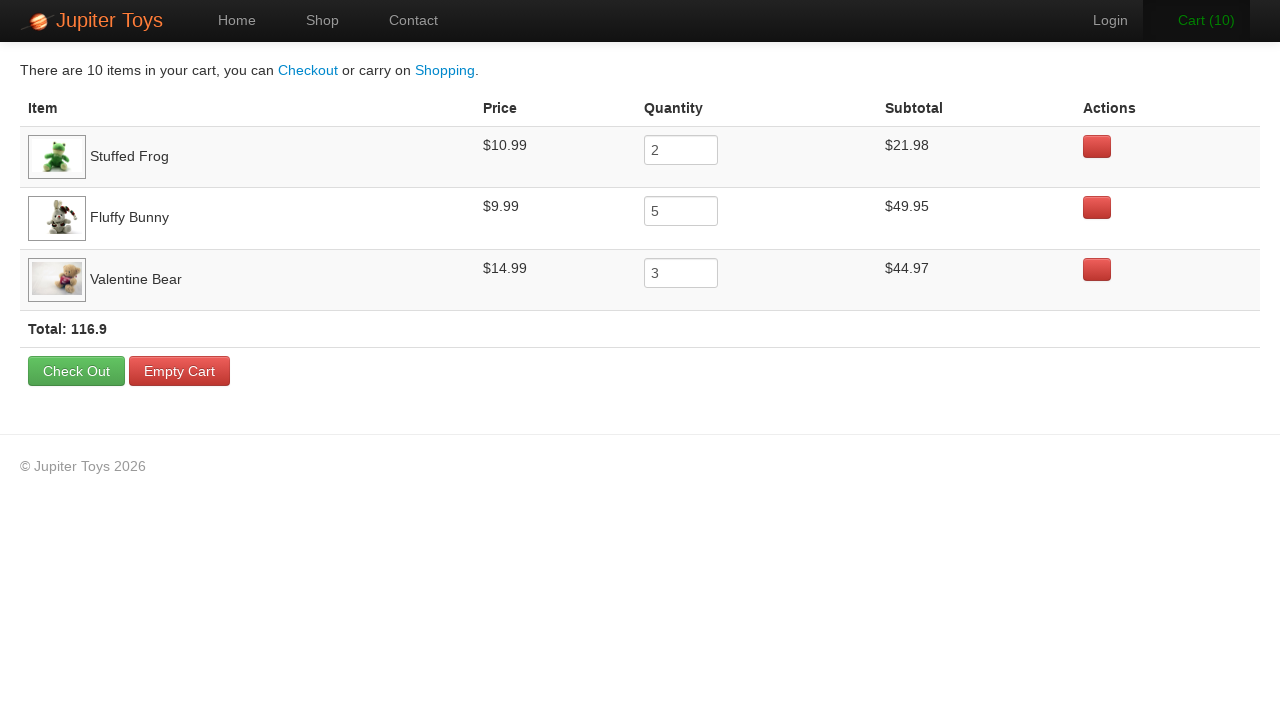

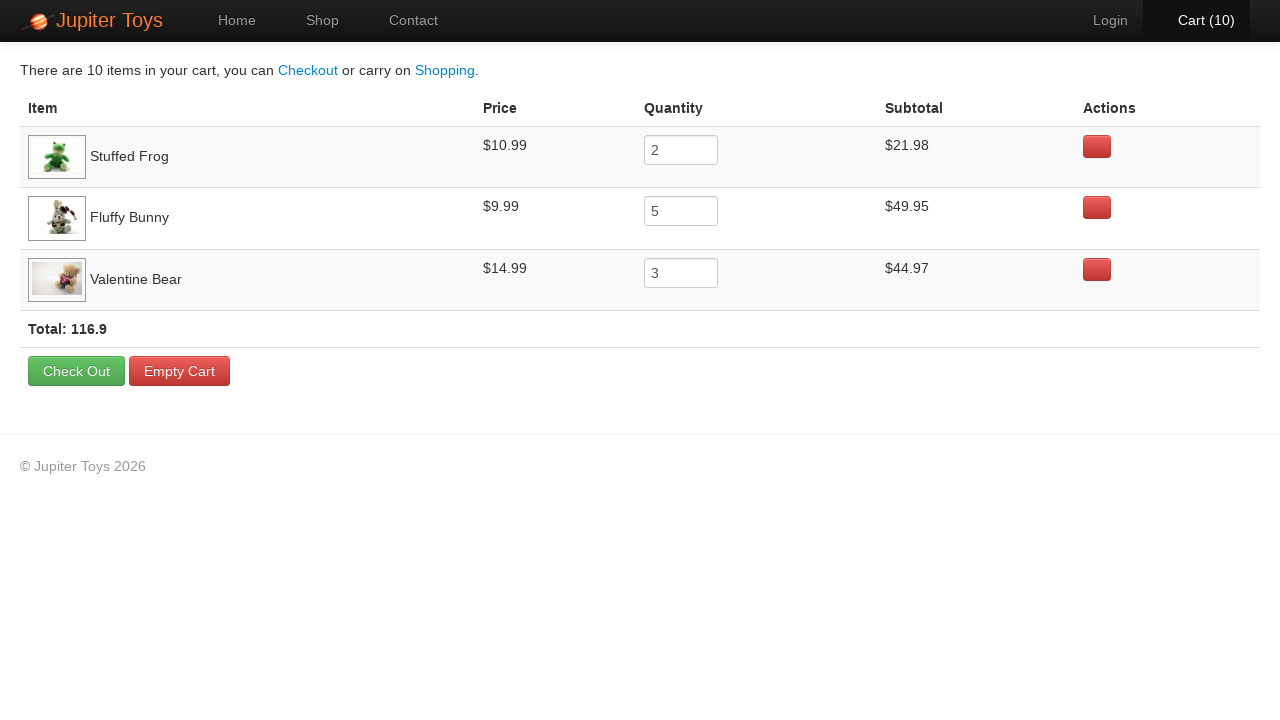